Navigates to the Fake Pricing Page by clicking the corresponding hyperlink

Starting URL: https://ultimateqa.com/automation/

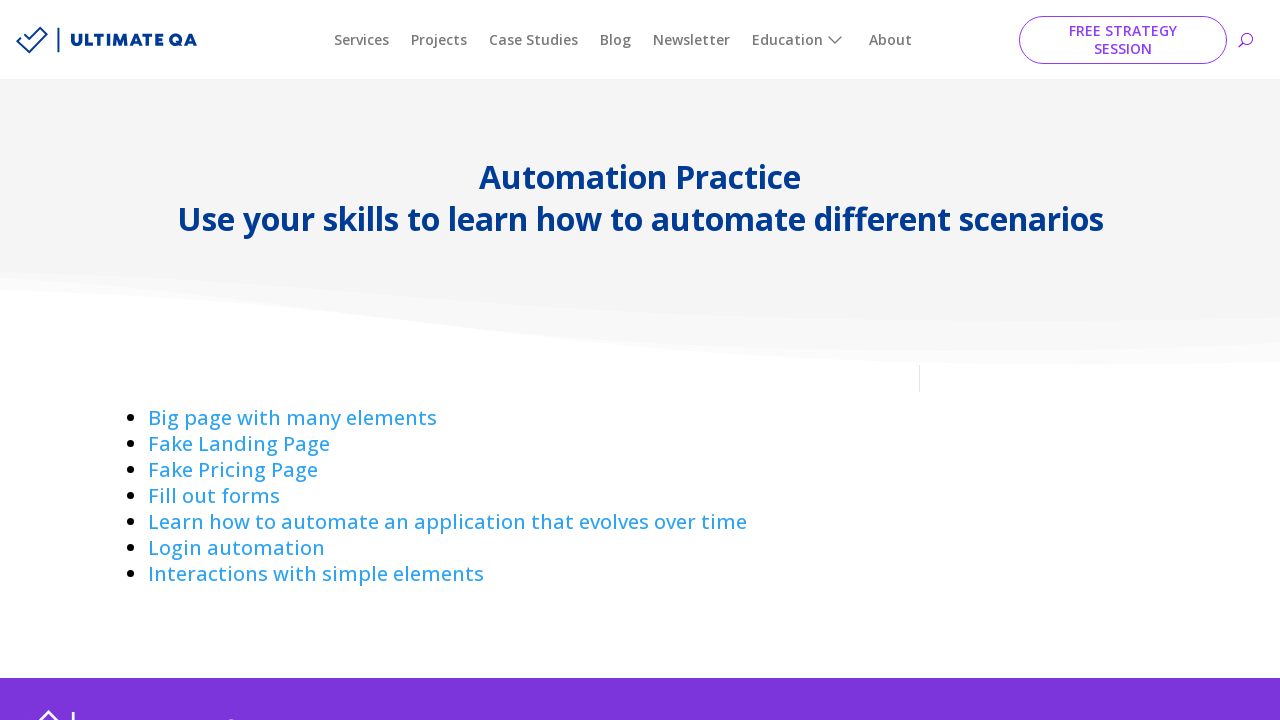

Clicked on the 'Fake Pricing Page' hyperlink at (233, 470) on a:has-text('Fake Pricing ')
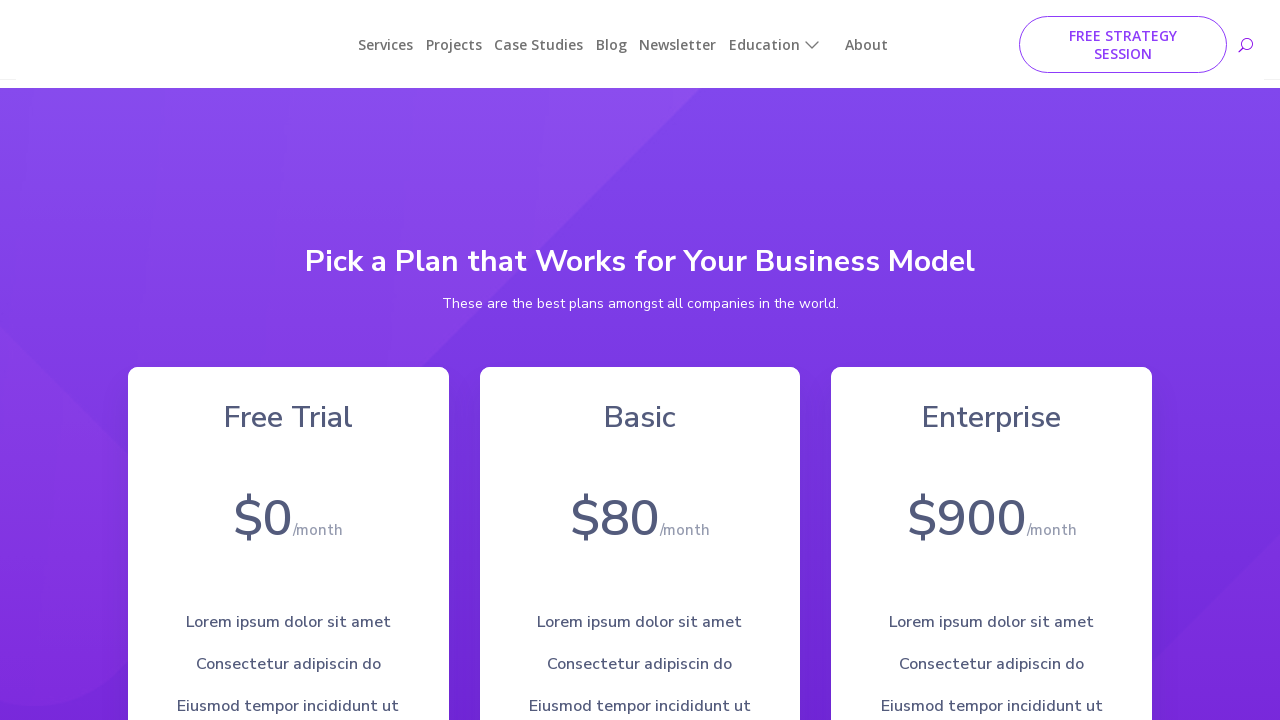

Successfully navigated to the Fake Pricing Page (URL verified)
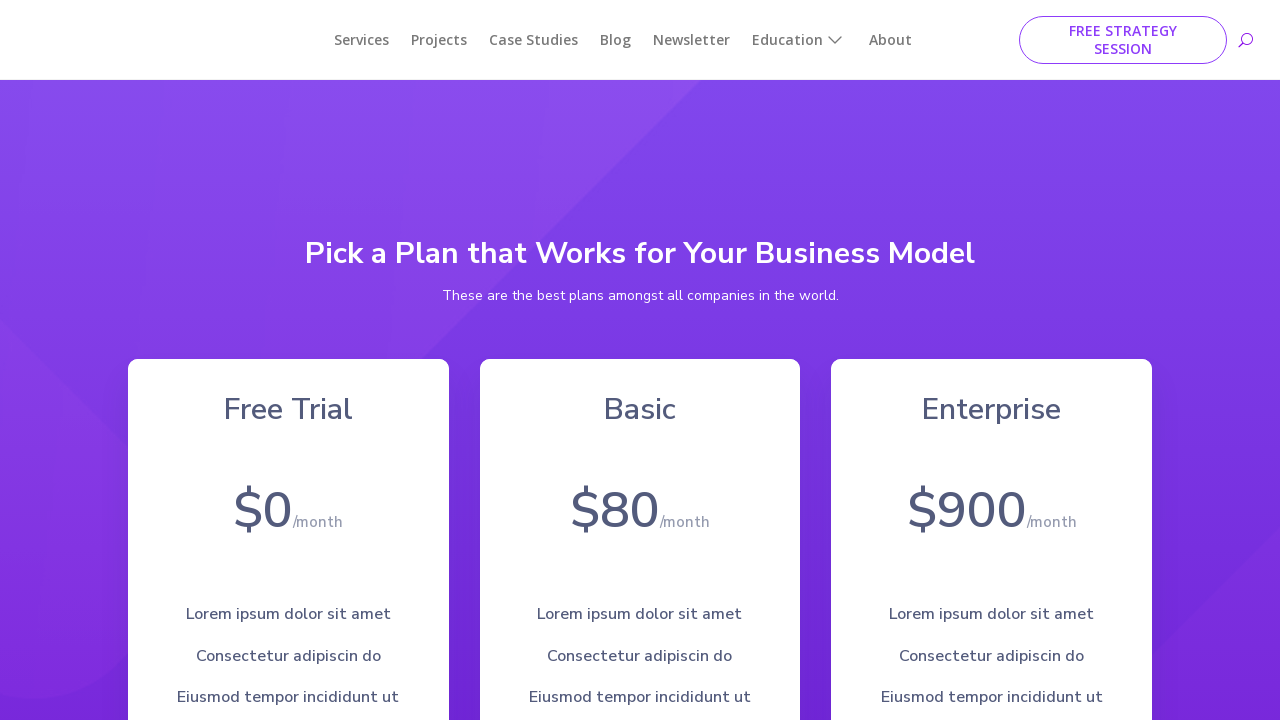

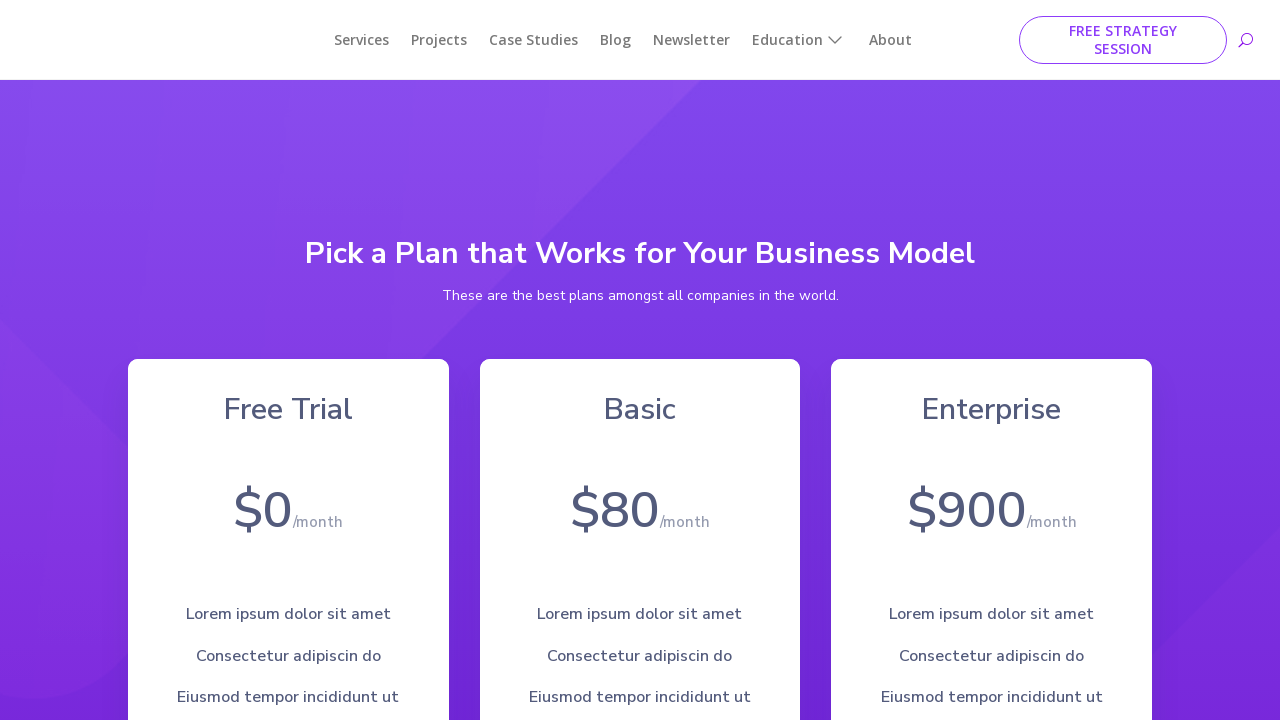